Tests drag and drop functionality by dragging elements to drop targets and performing a drag-and-drop by offset

Starting URL: https://testpages.herokuapp.com/styled/drag-drop-javascript.html

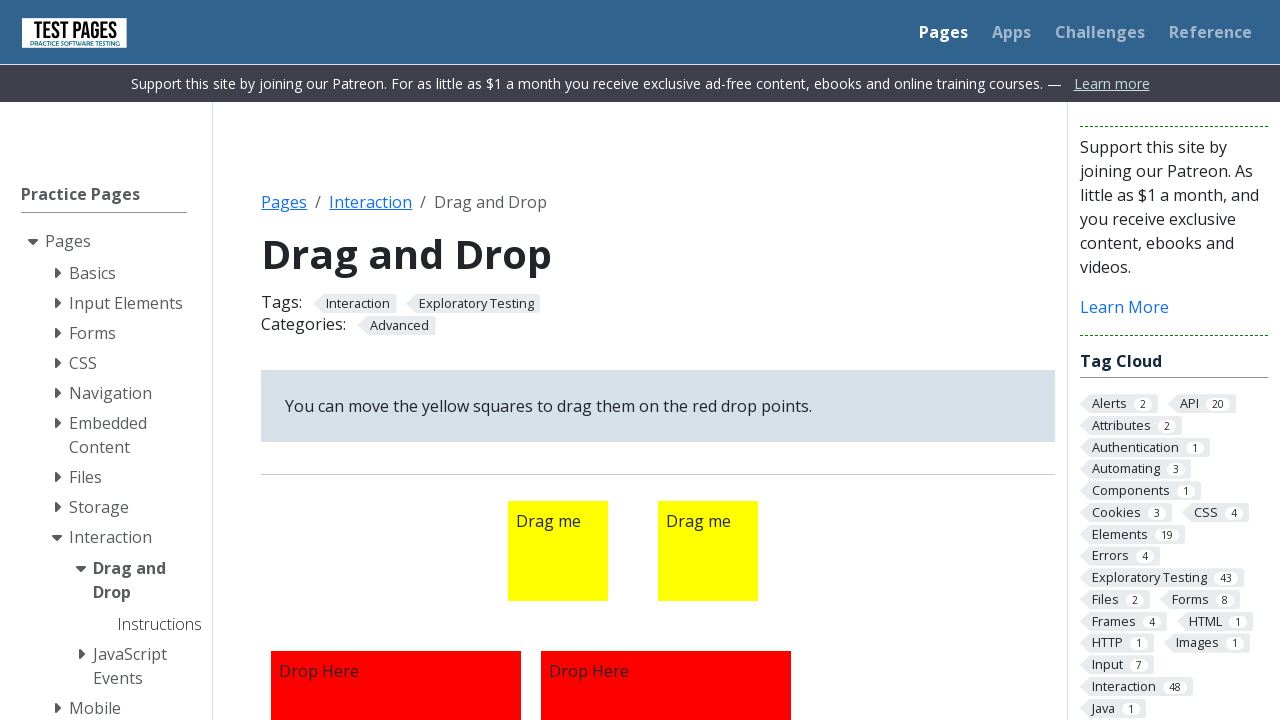

Located first draggable element (#draggable1)
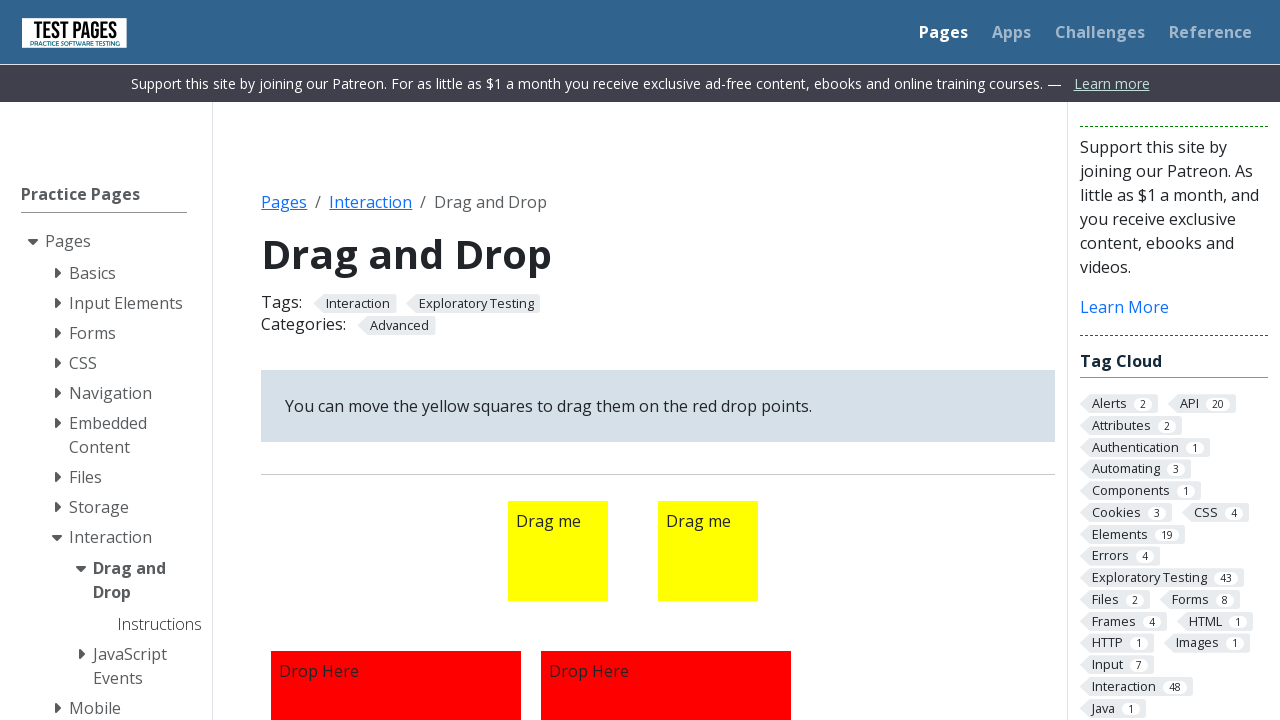

Located second draggable element (#draggable2)
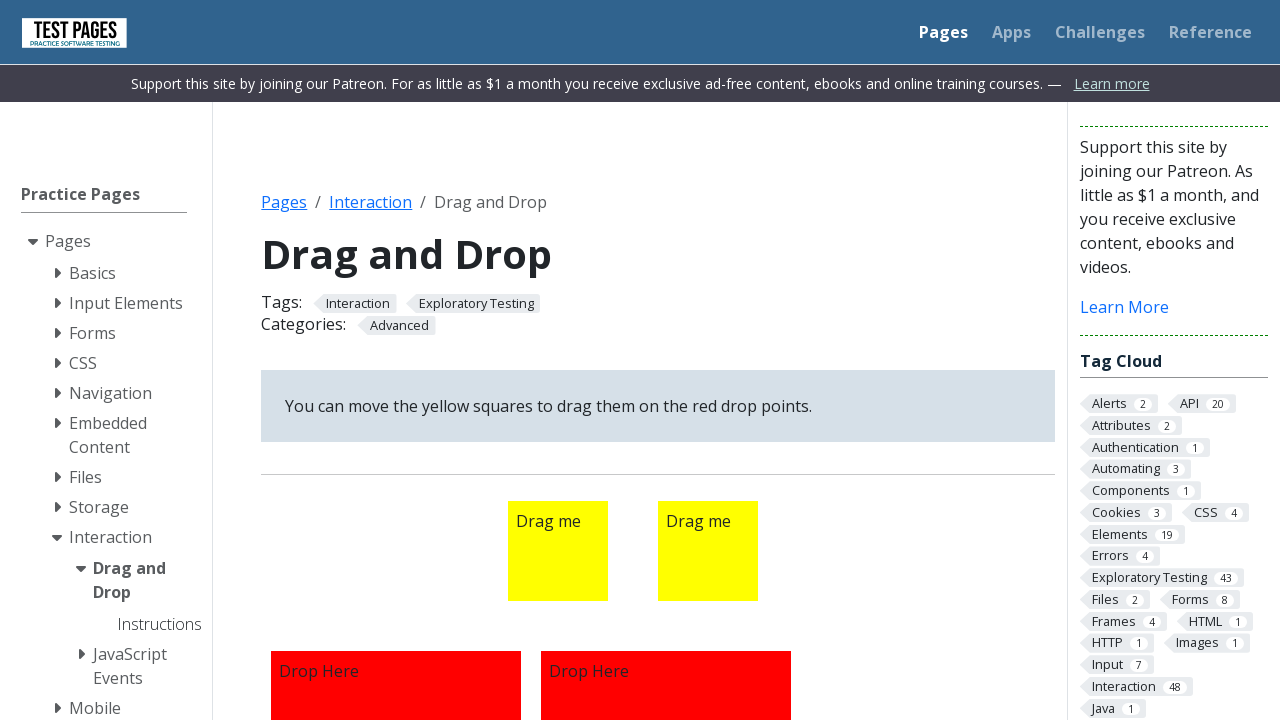

Located first droppable target (#droppable1)
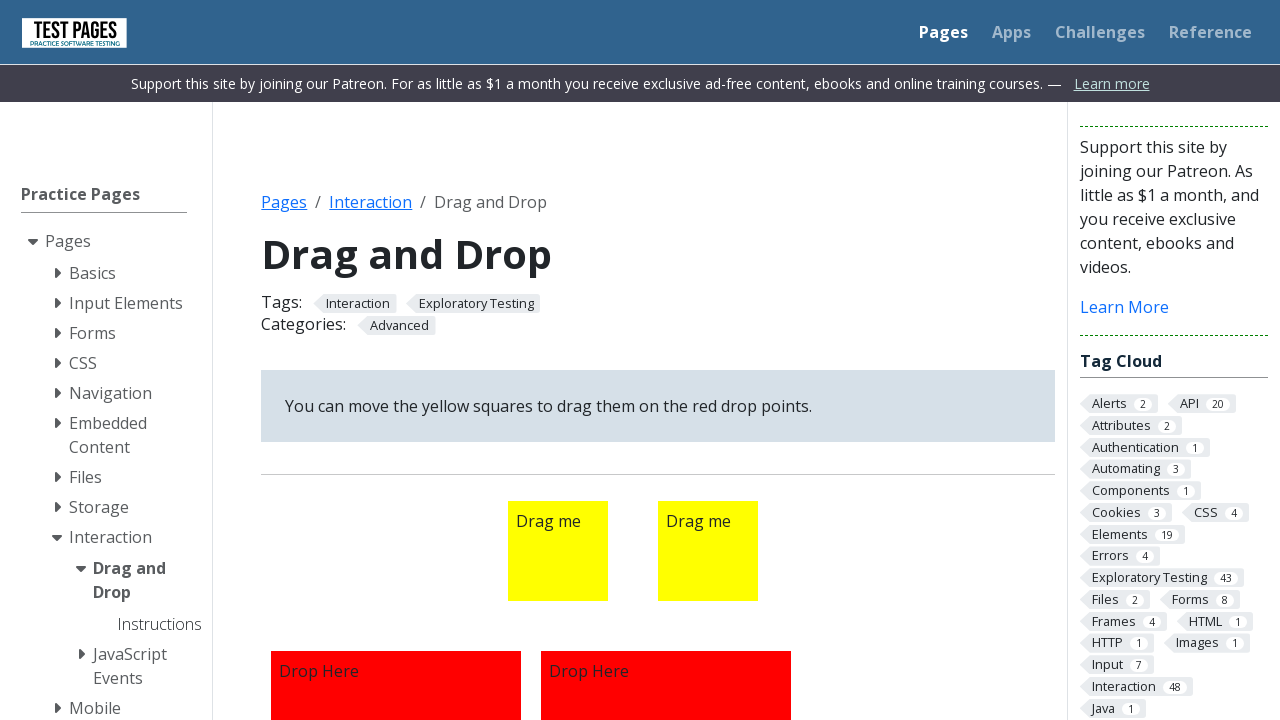

Located second droppable target (#droppable2)
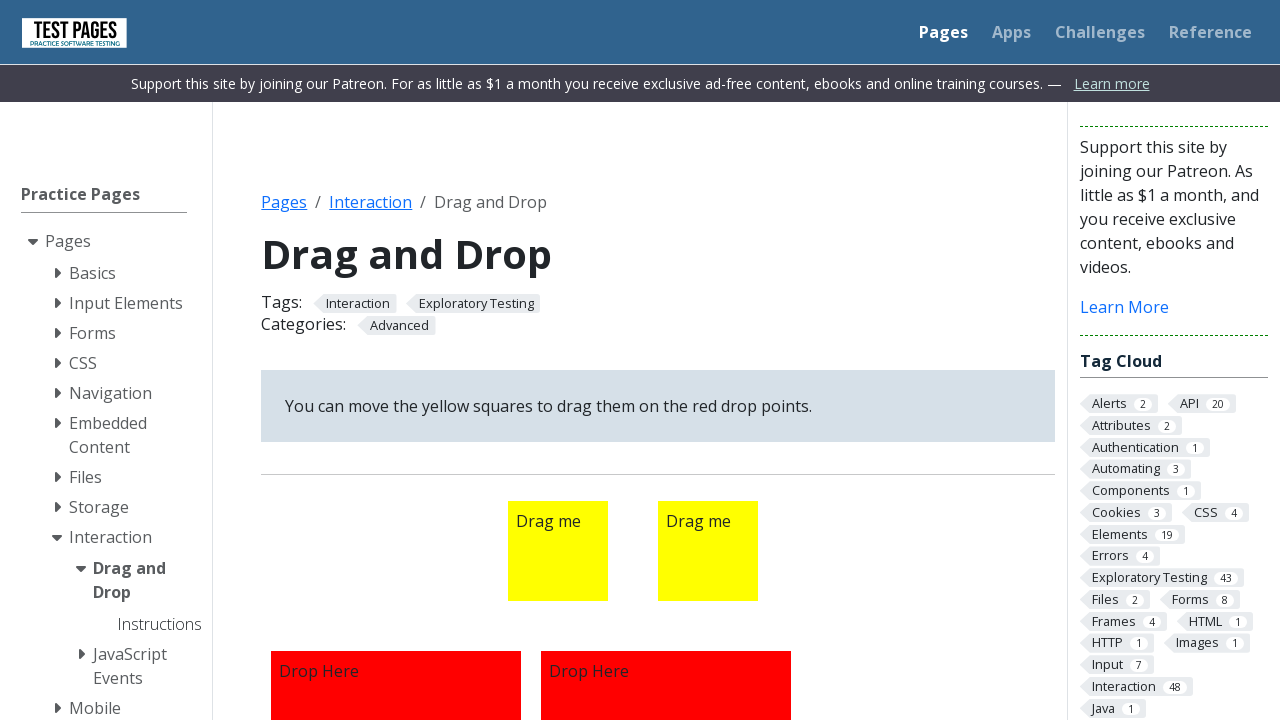

Dragged first element to first drop target at (396, 595)
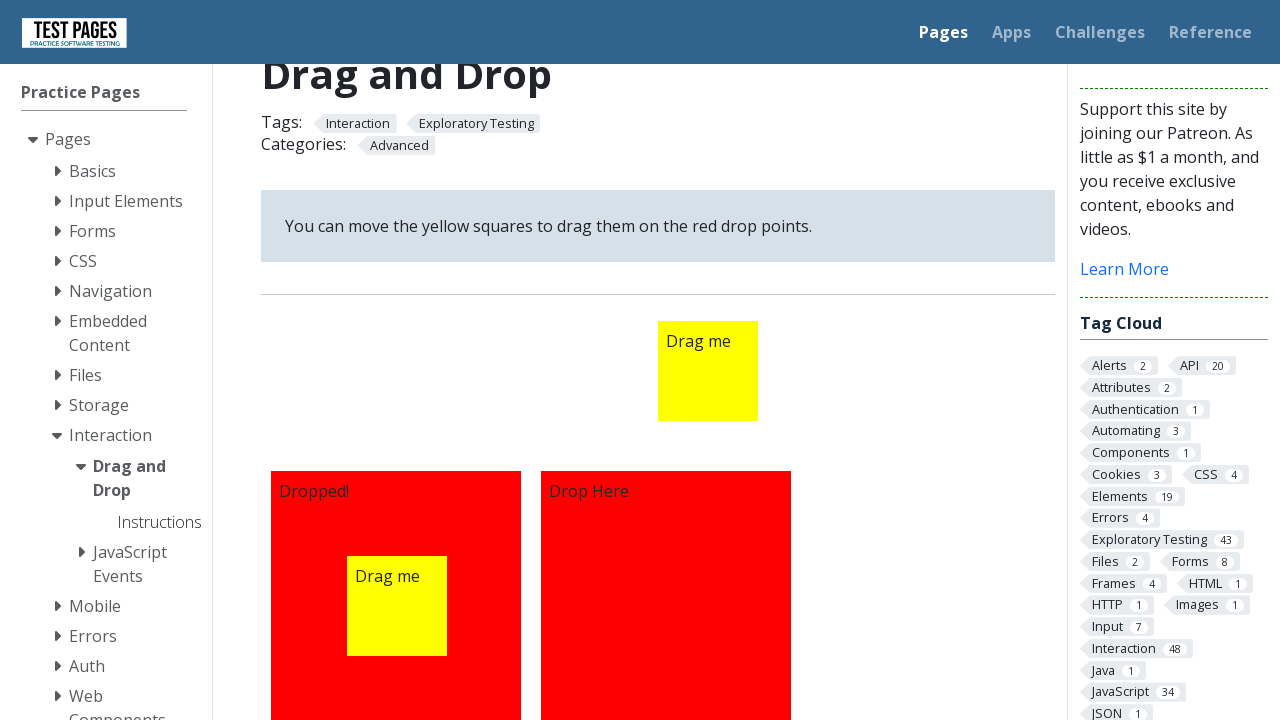

Dragged second element to second drop target at (666, 595)
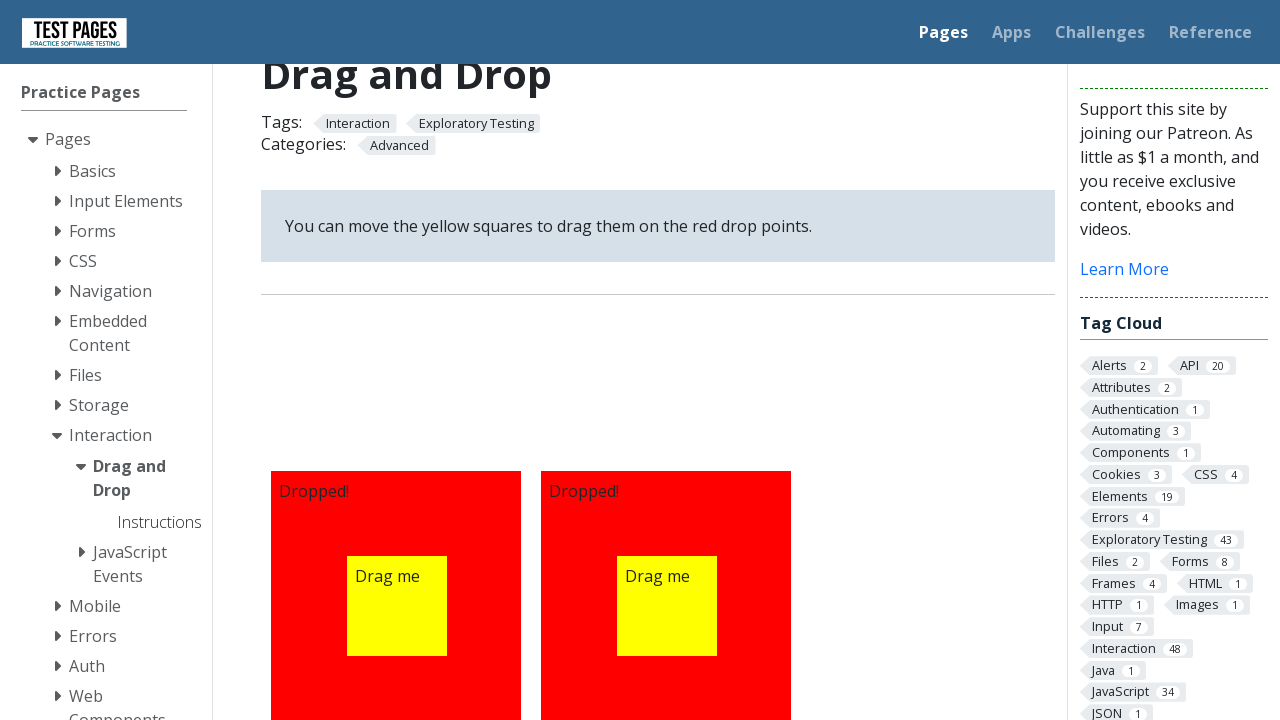

Retrieved bounding box of second draggable element
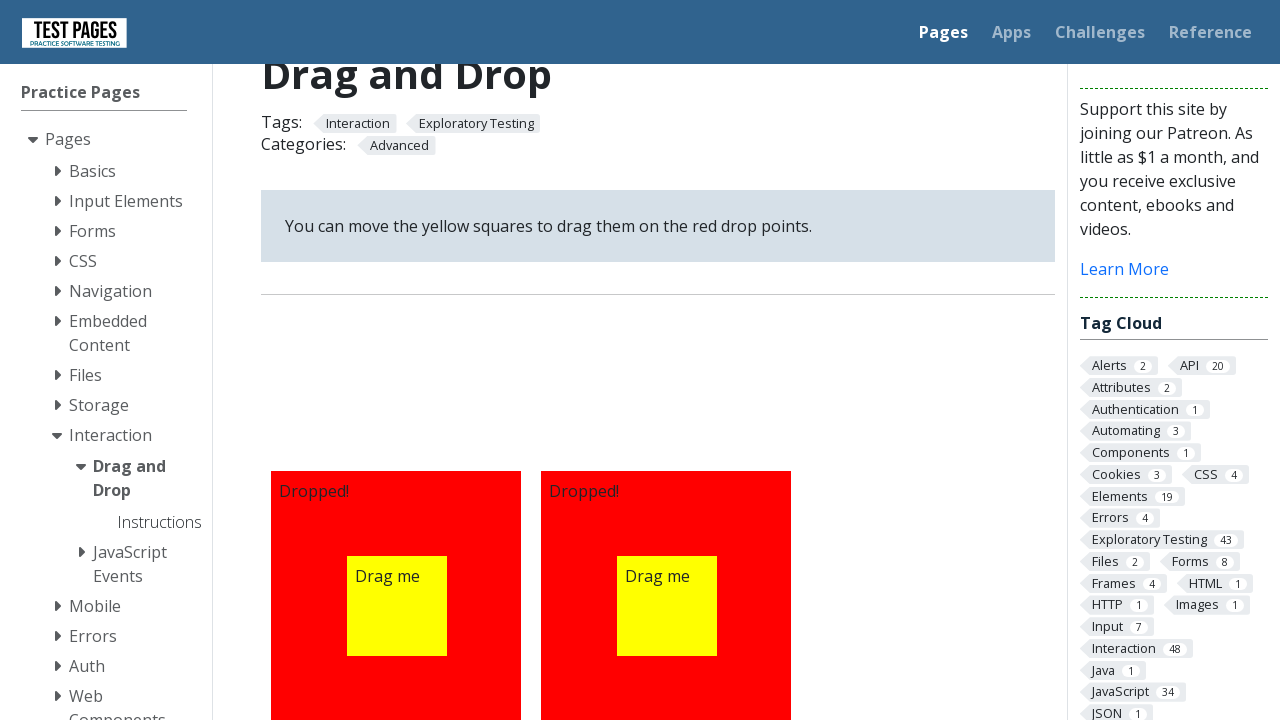

Moved mouse to center of second draggable element at (667, 606)
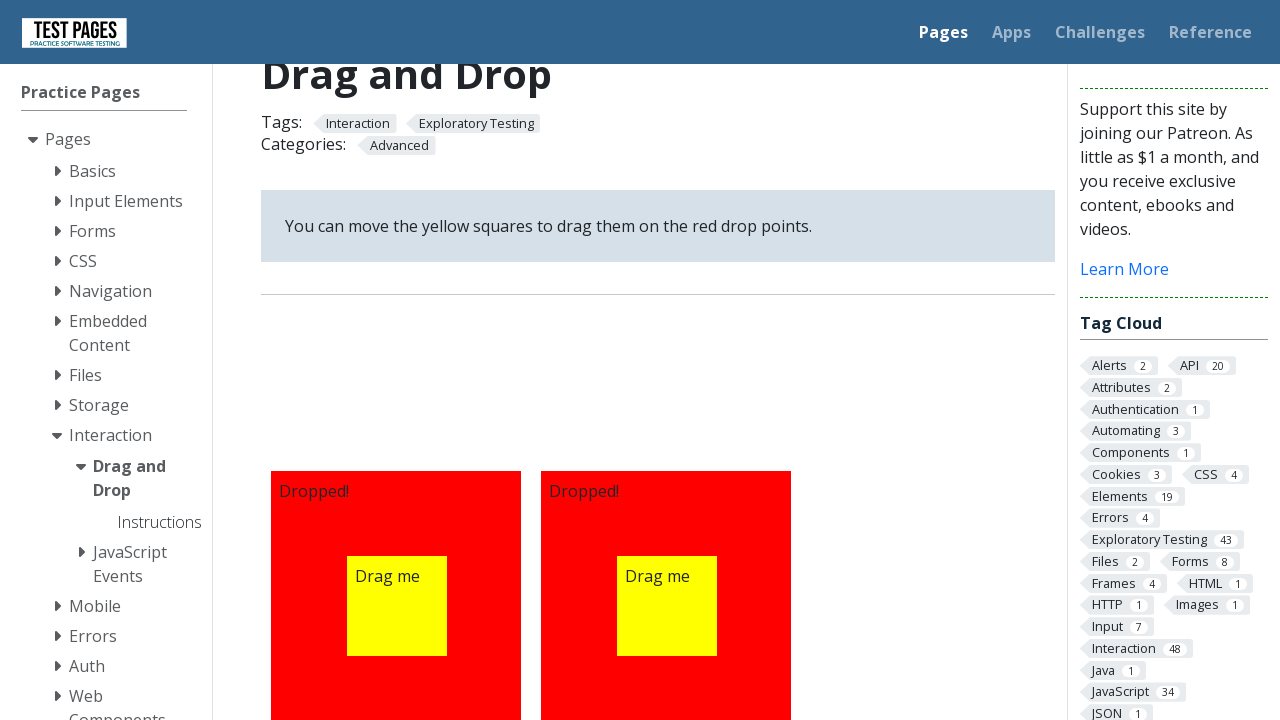

Pressed mouse button down at (667, 606)
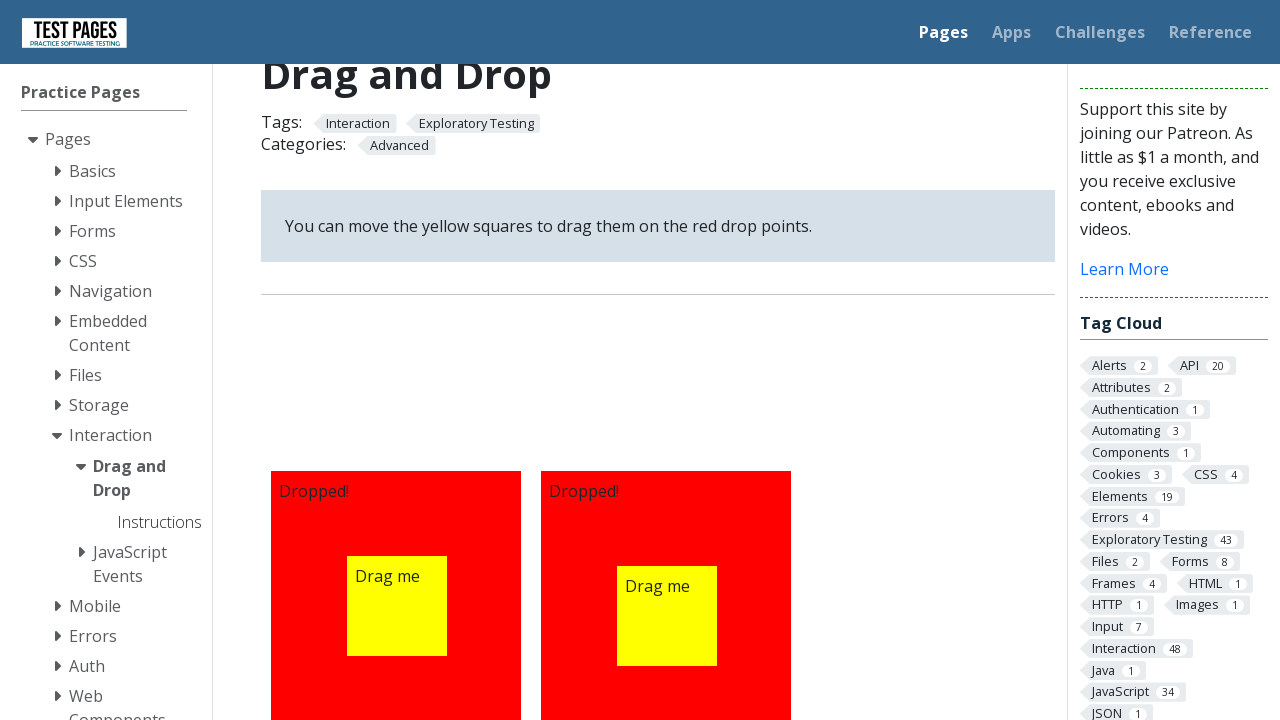

Moved mouse by offset (-75, 150) while dragging at (592, 756)
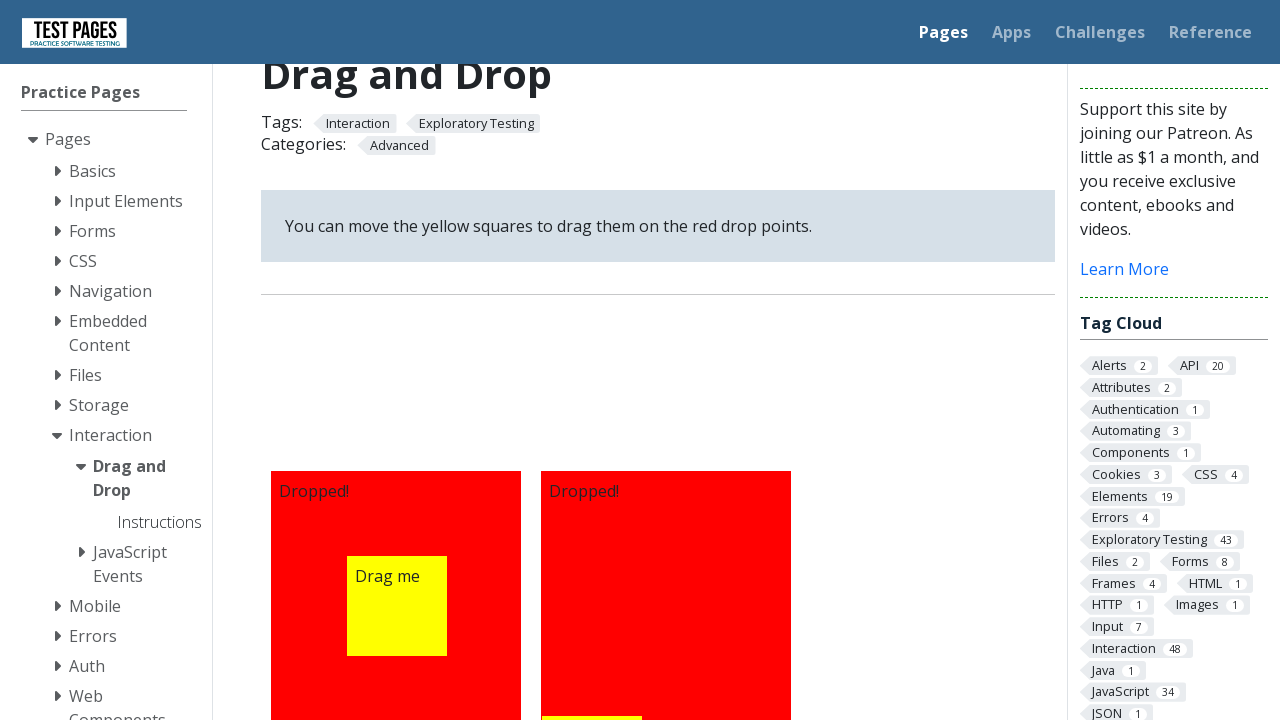

Released mouse button to complete drag-and-drop by offset at (592, 756)
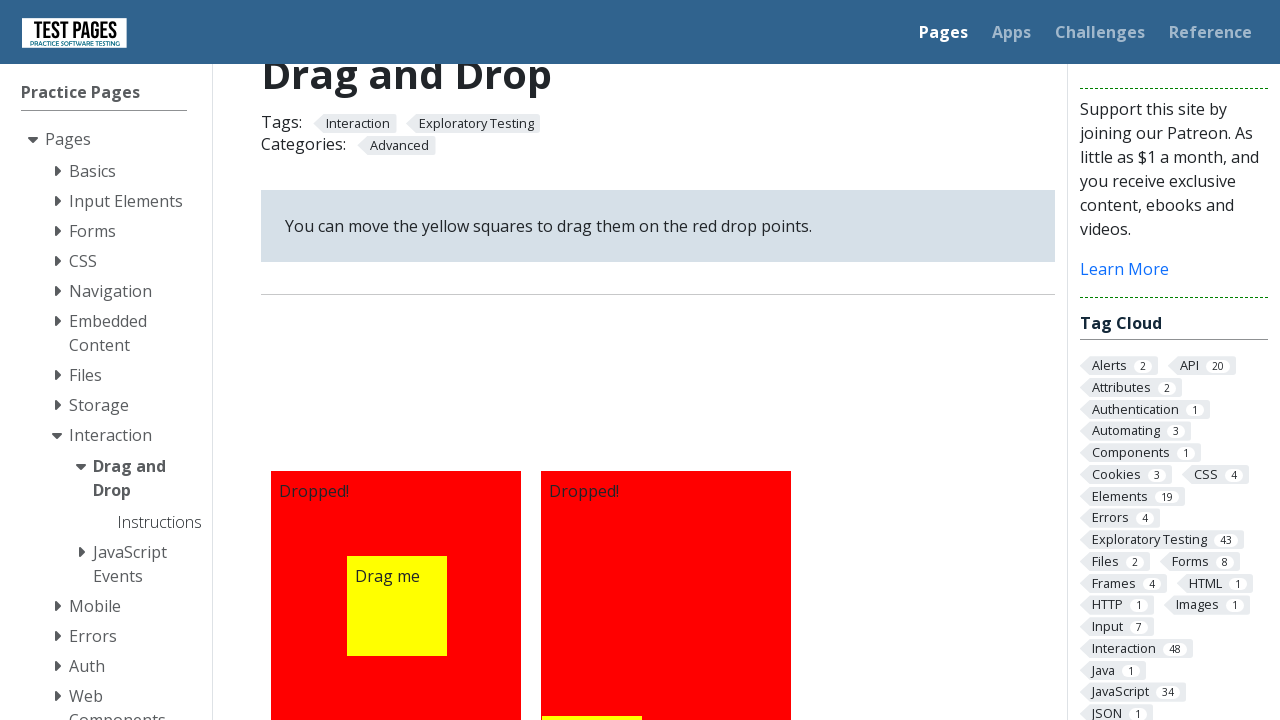

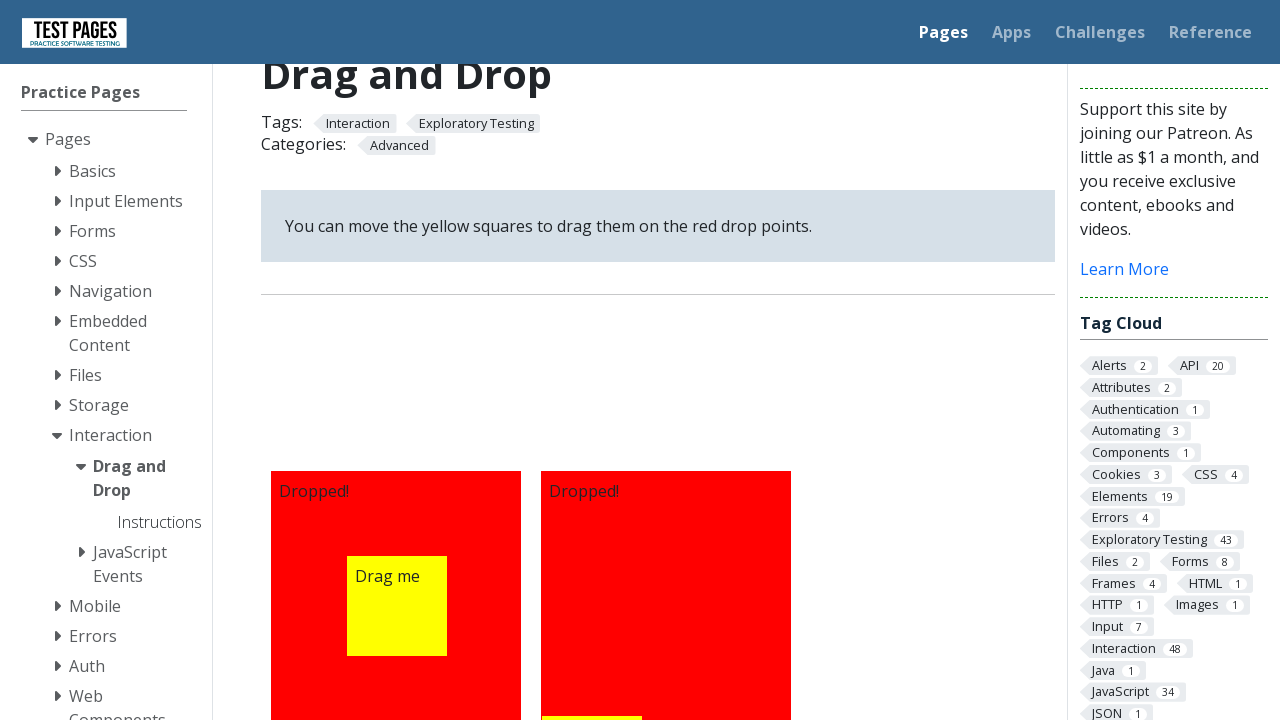